Tests select dropdown functionality by selecting options using three different methods: by index, by value, and by visible text on a demo select element.

Starting URL: http://sahitest.com/demo/selectTest.htm

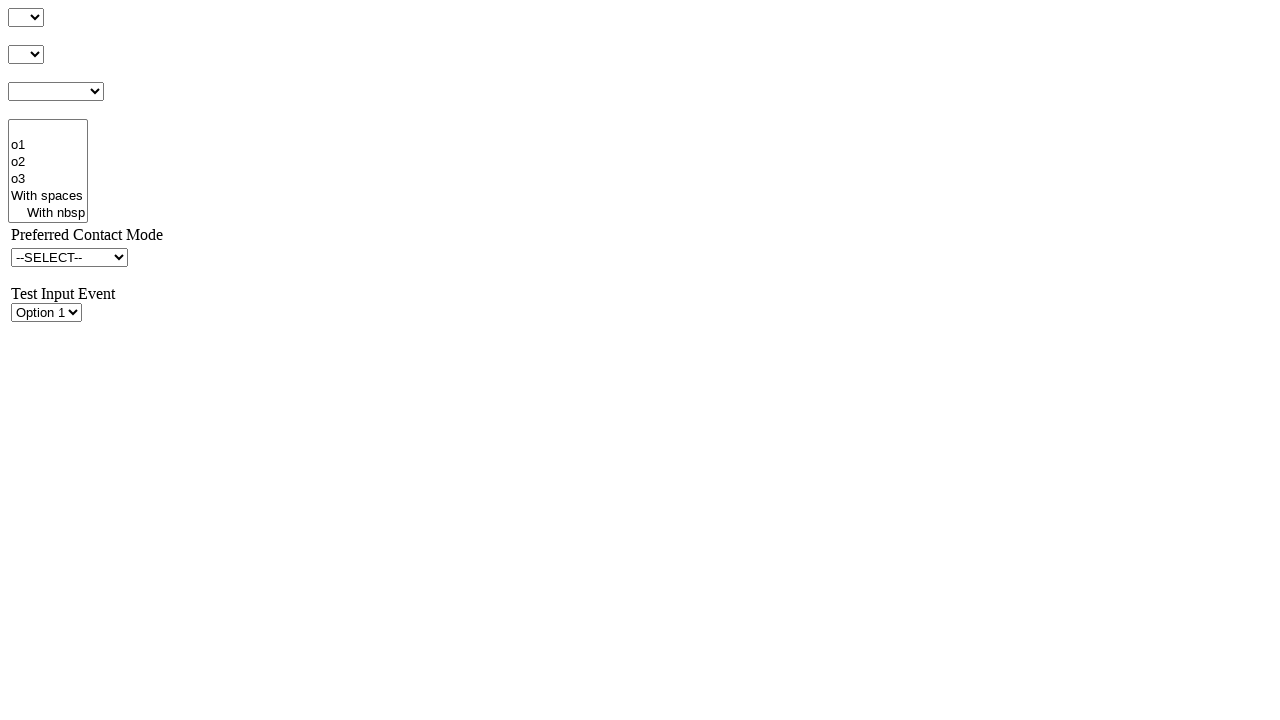

Waited for select element #s1Id to be available
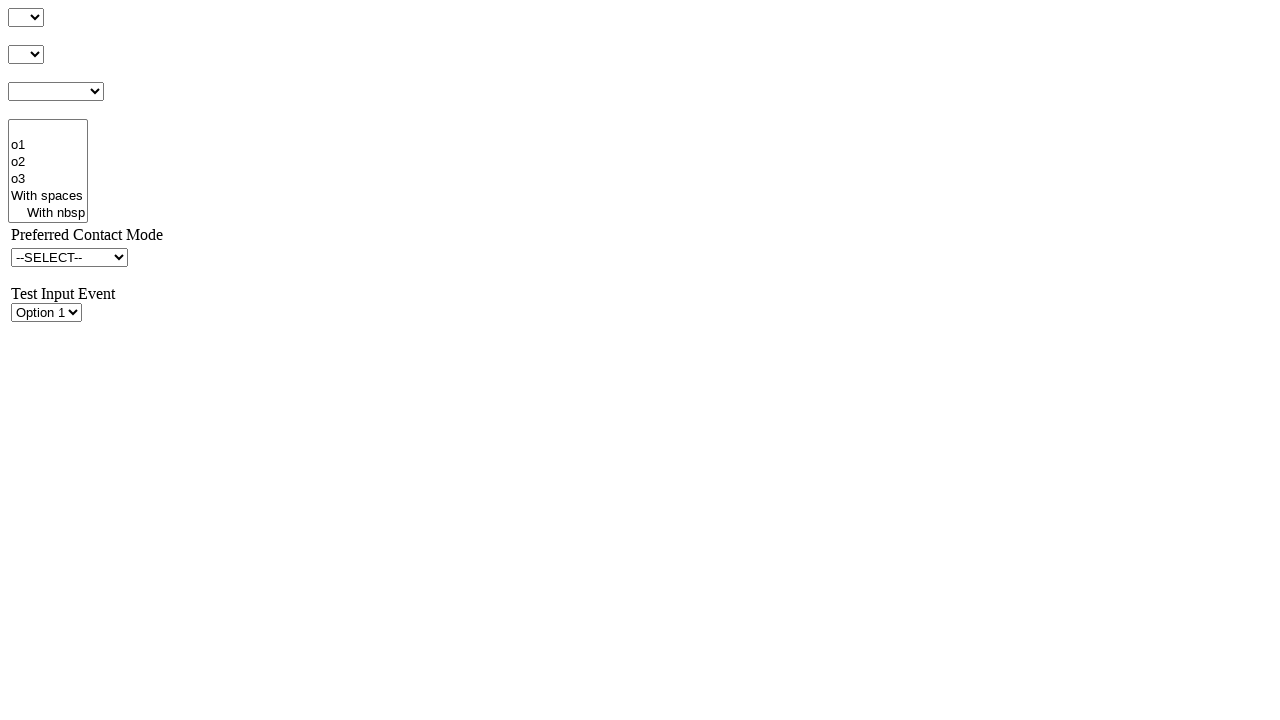

Selected option by index 1 (o1) from dropdown on #s1Id
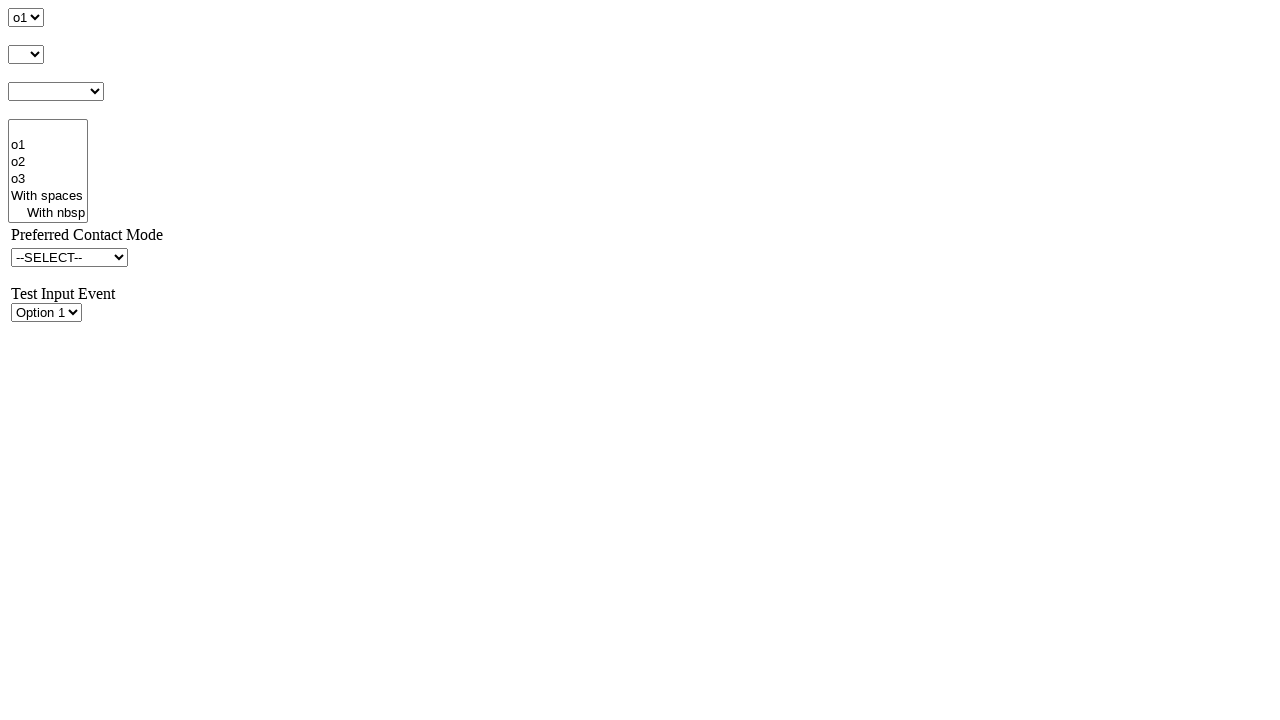

Selected option by value 'o2' from dropdown on #s1Id
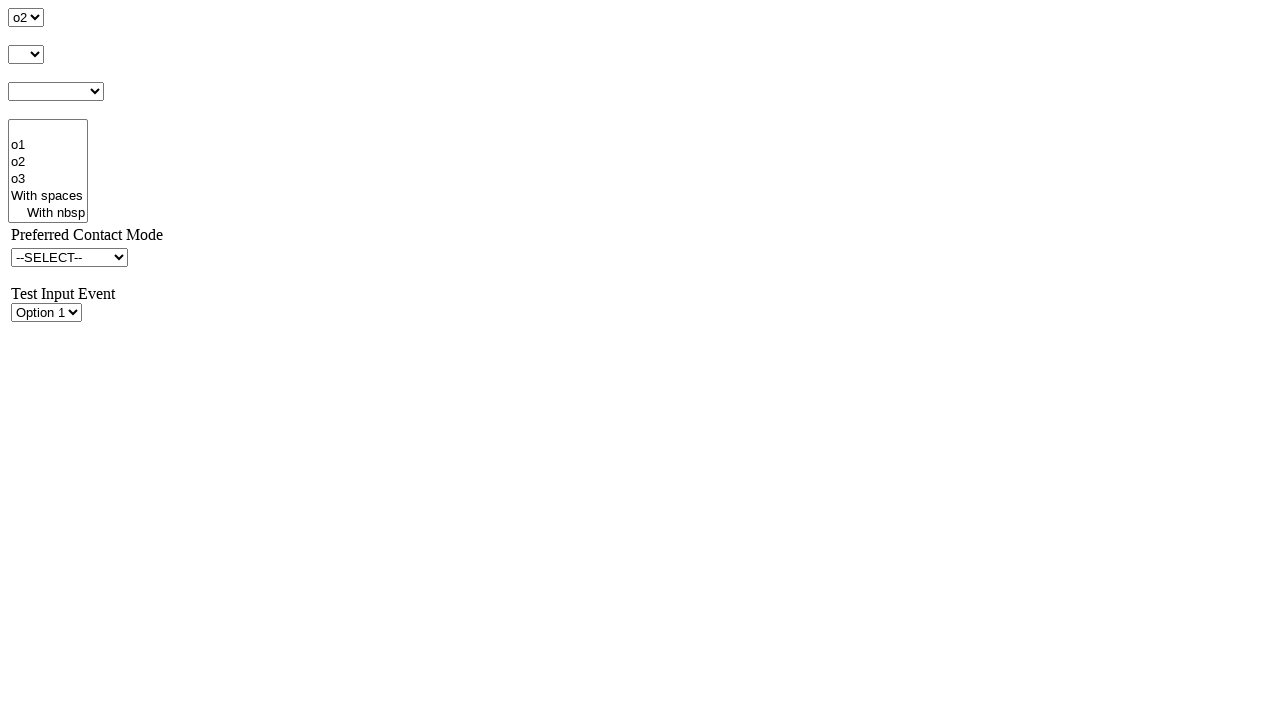

Selected option by visible text 'o3' from dropdown on #s1Id
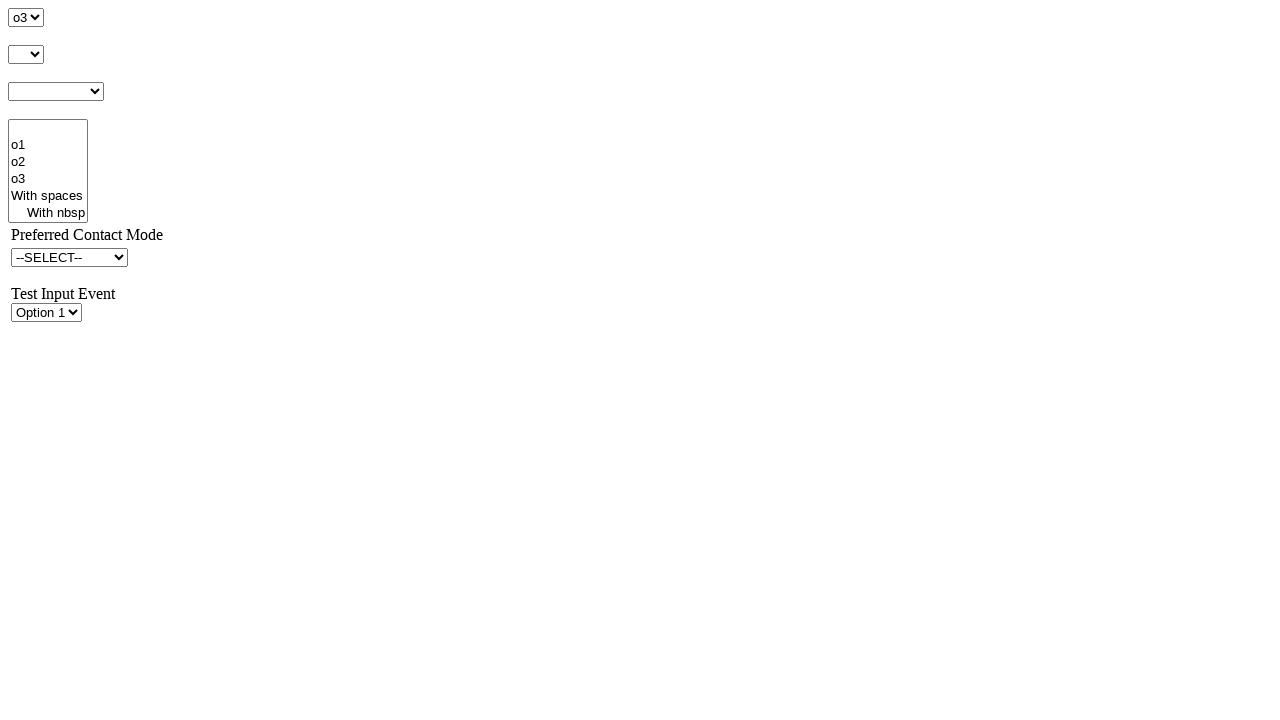

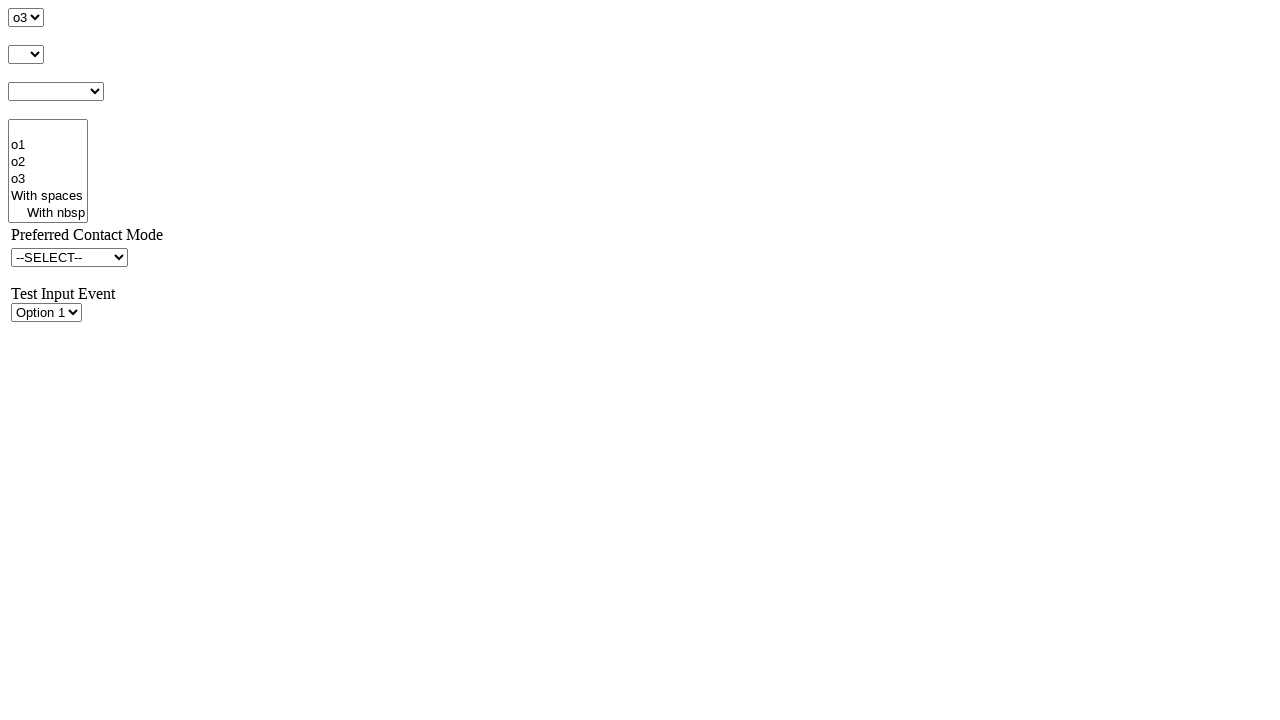